Tests the add to cart functionality on a demo e-commerce site by clicking the add to cart button for a product and verifying the cart pane appears with the product.

Starting URL: https://bstackdemo.com/

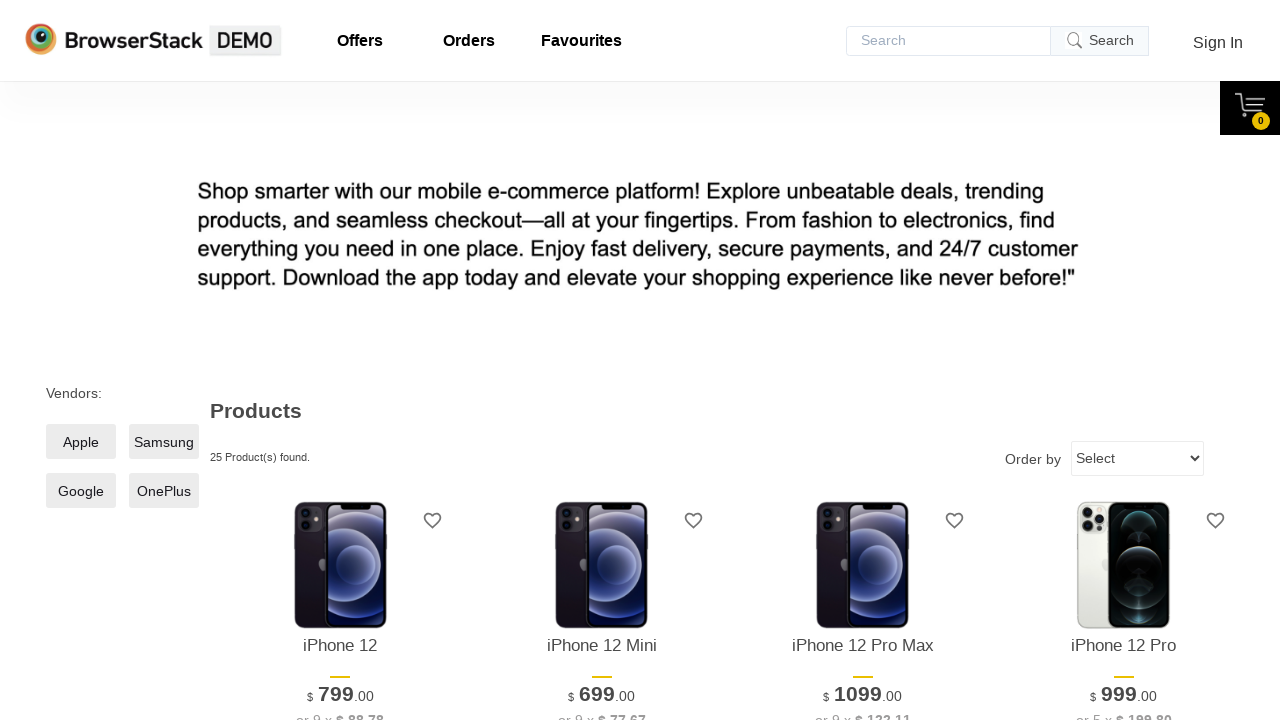

Waited for product name element to load
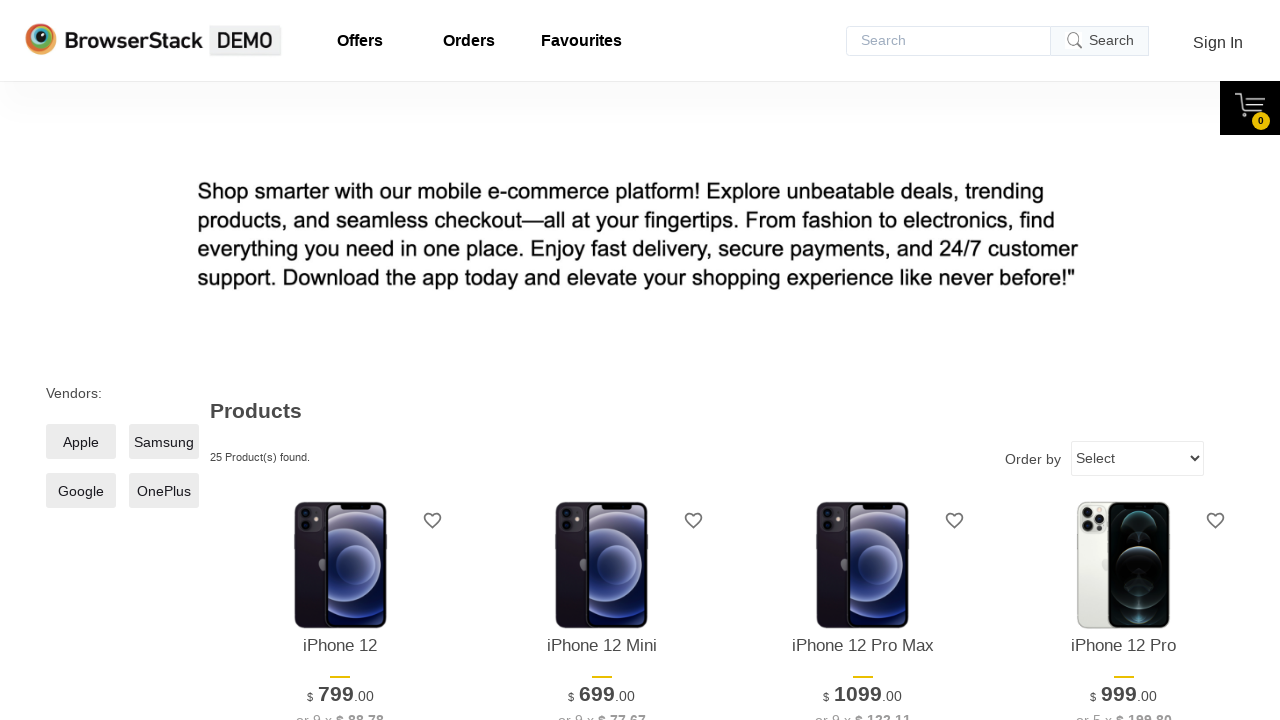

Retrieved product name from page: iPhone 12
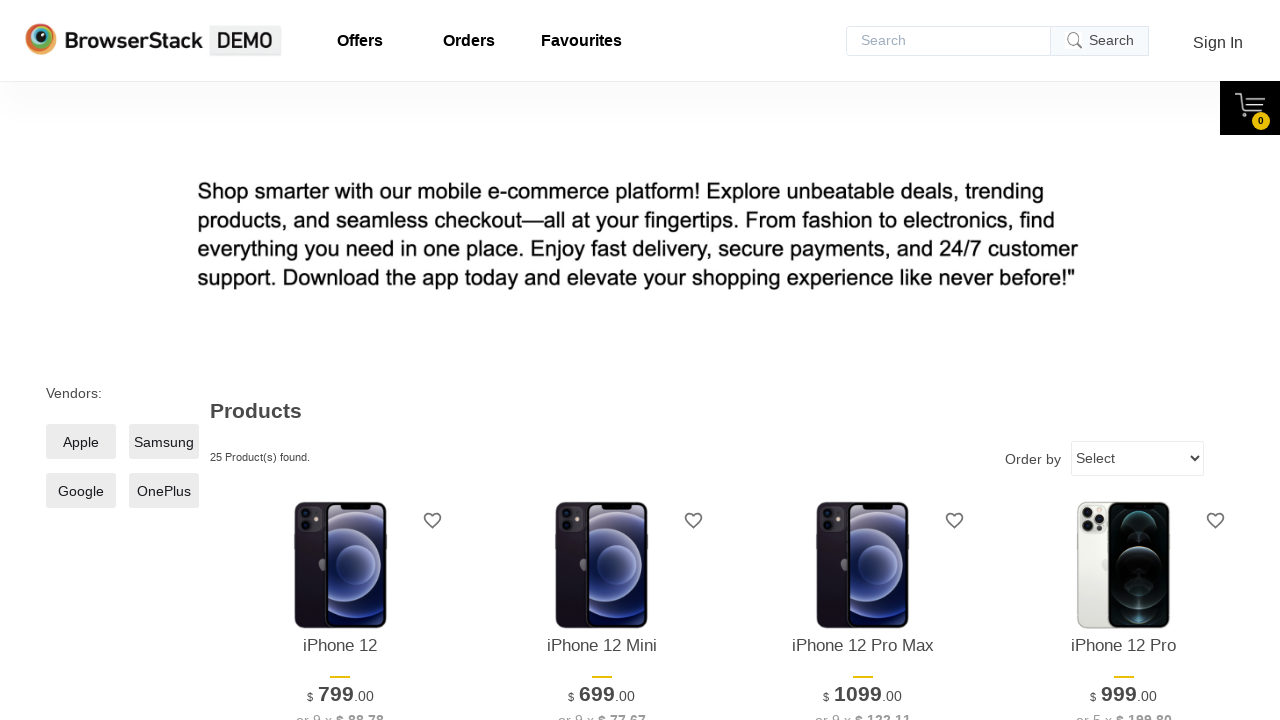

Located the Add to Cart button for first product
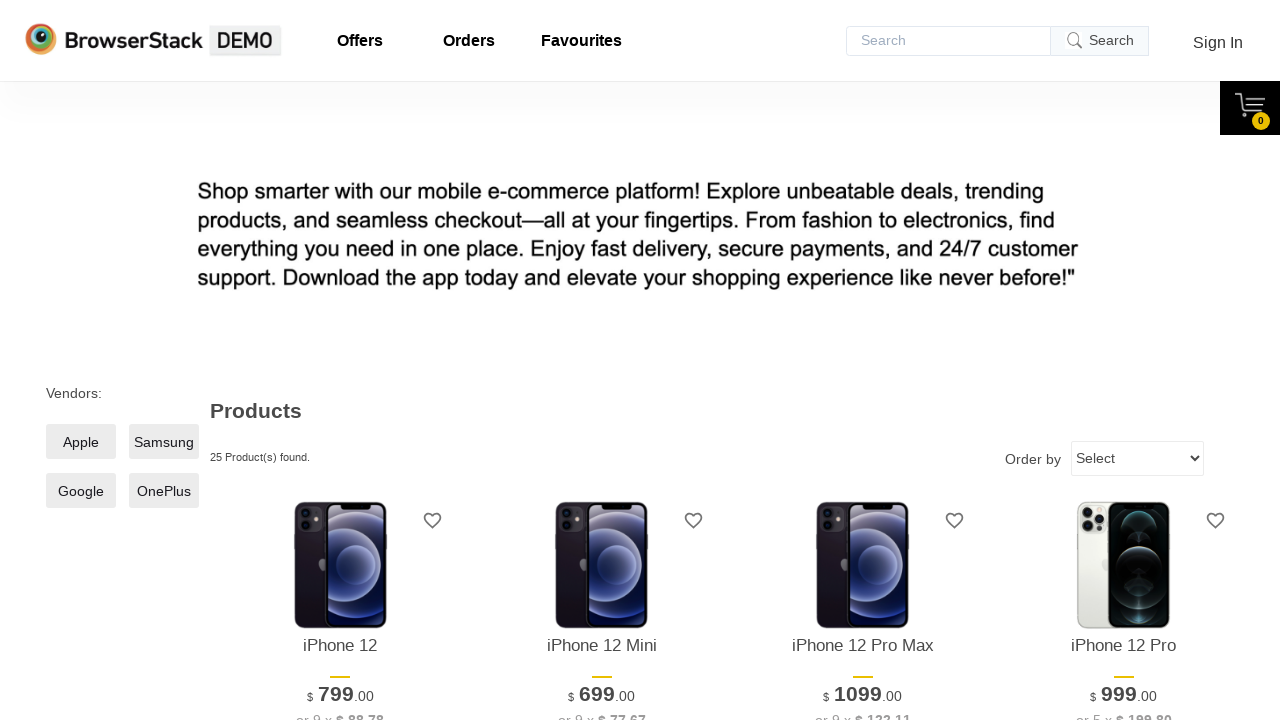

Add to Cart button became visible
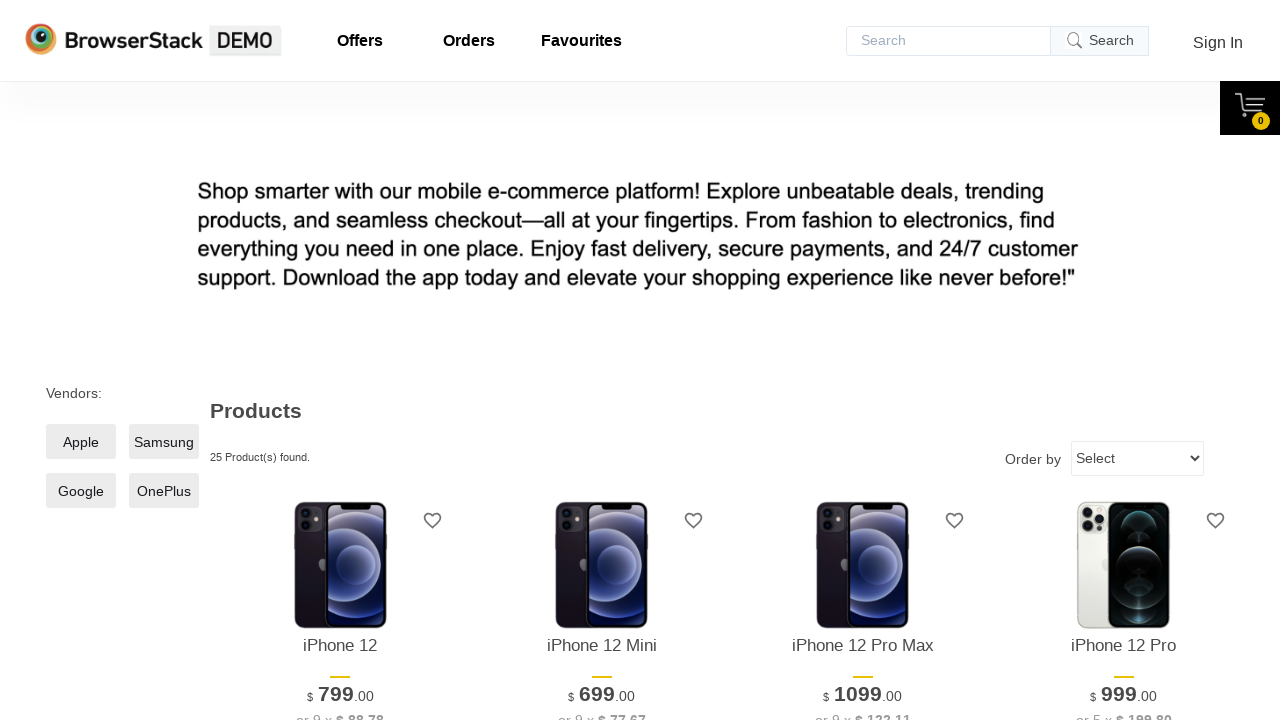

Clicked the Add to Cart button at (340, 361) on xpath=//*[@id='1']/div[4]
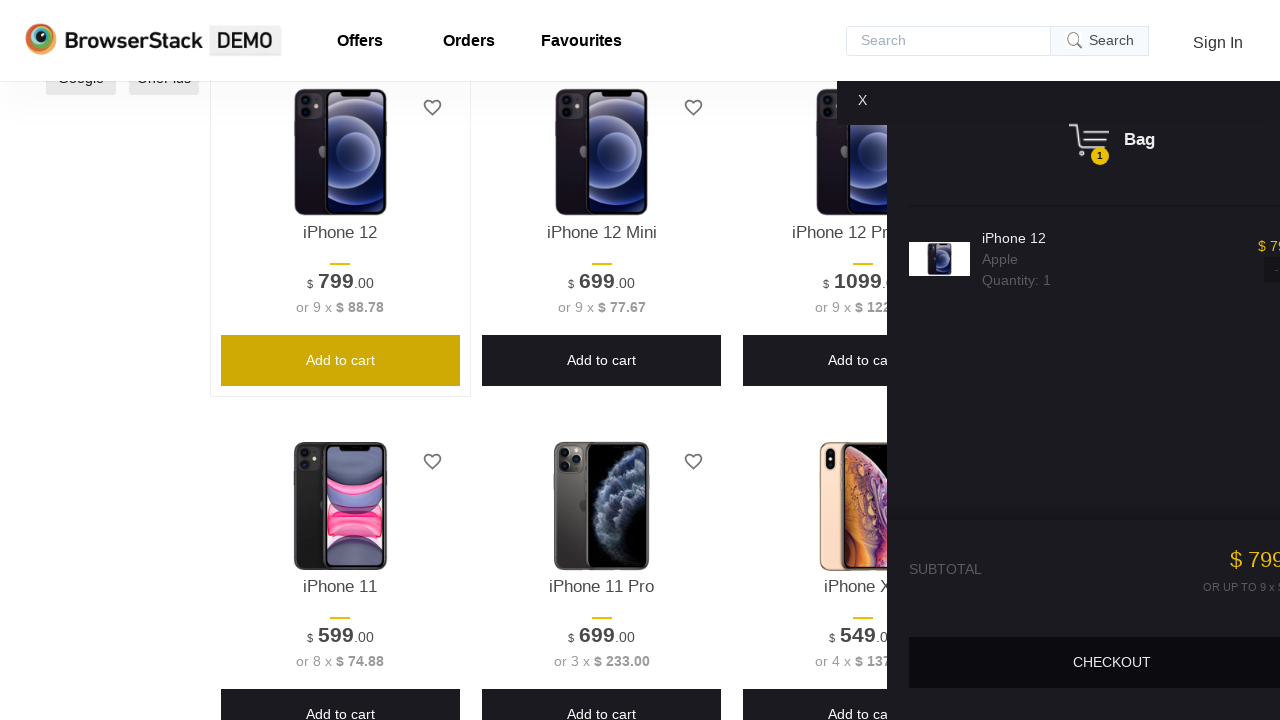

Cart pane appeared on the page
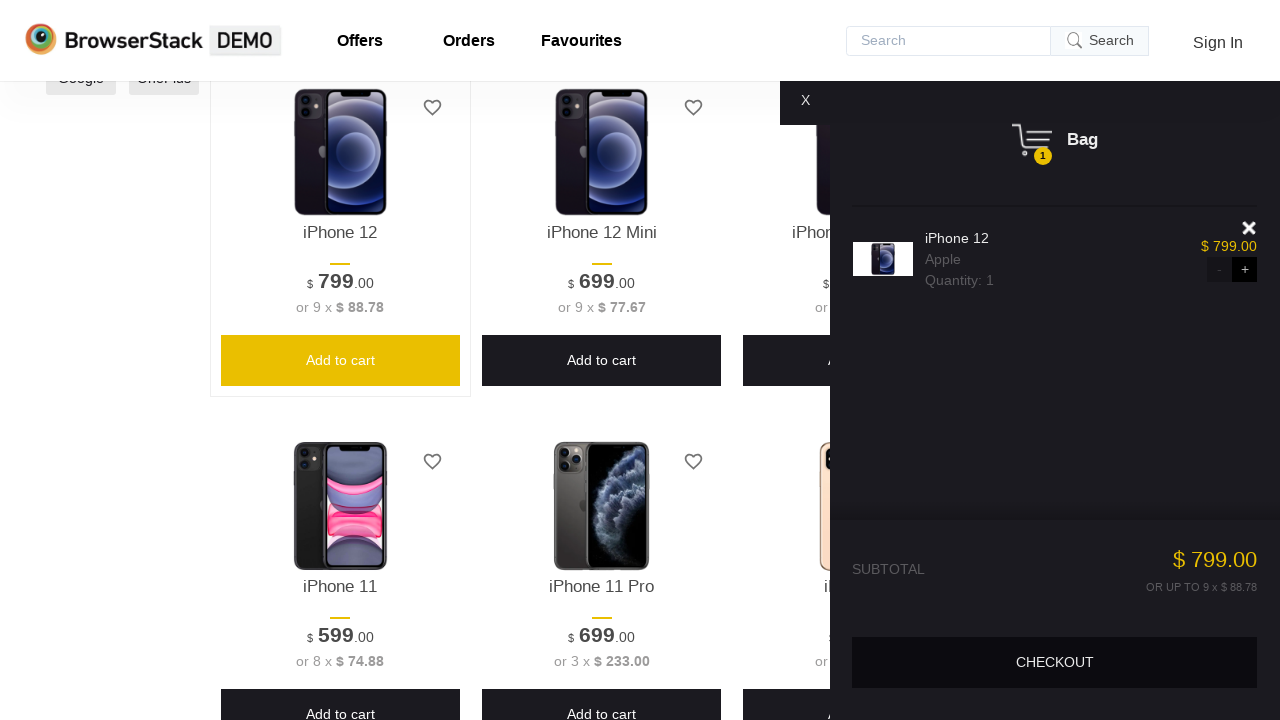

Verified product is displayed in cart pane
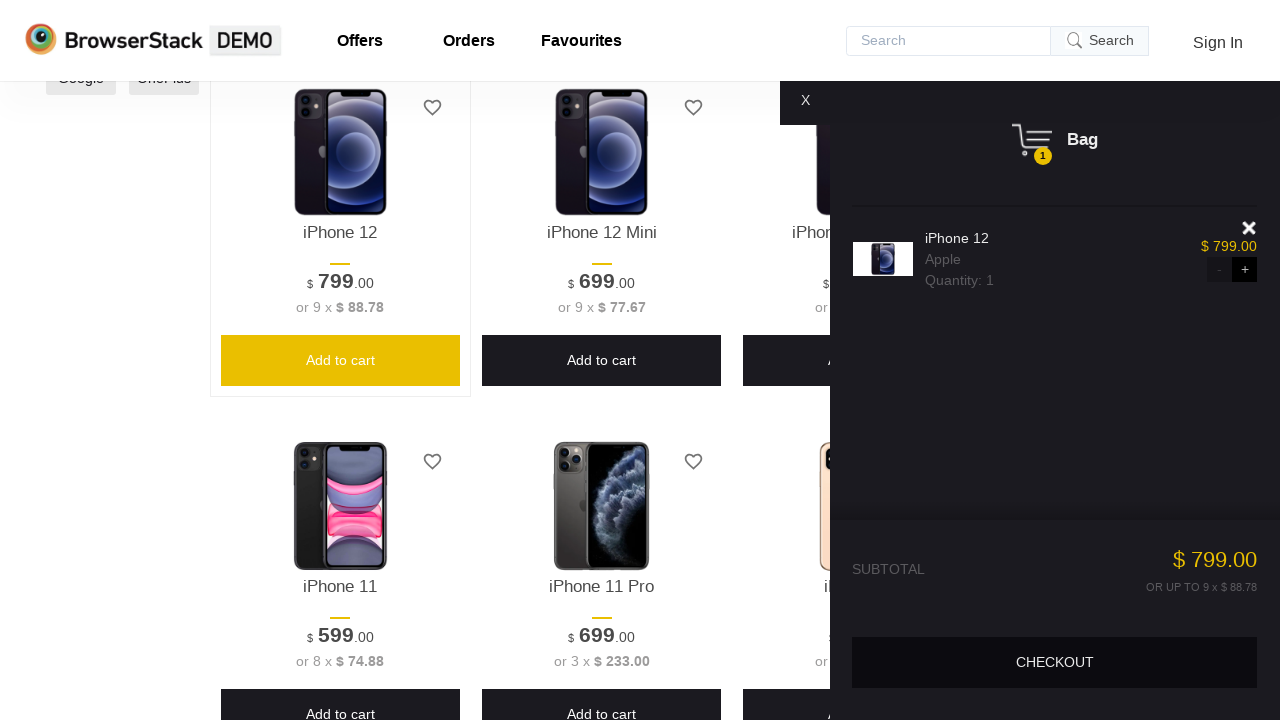

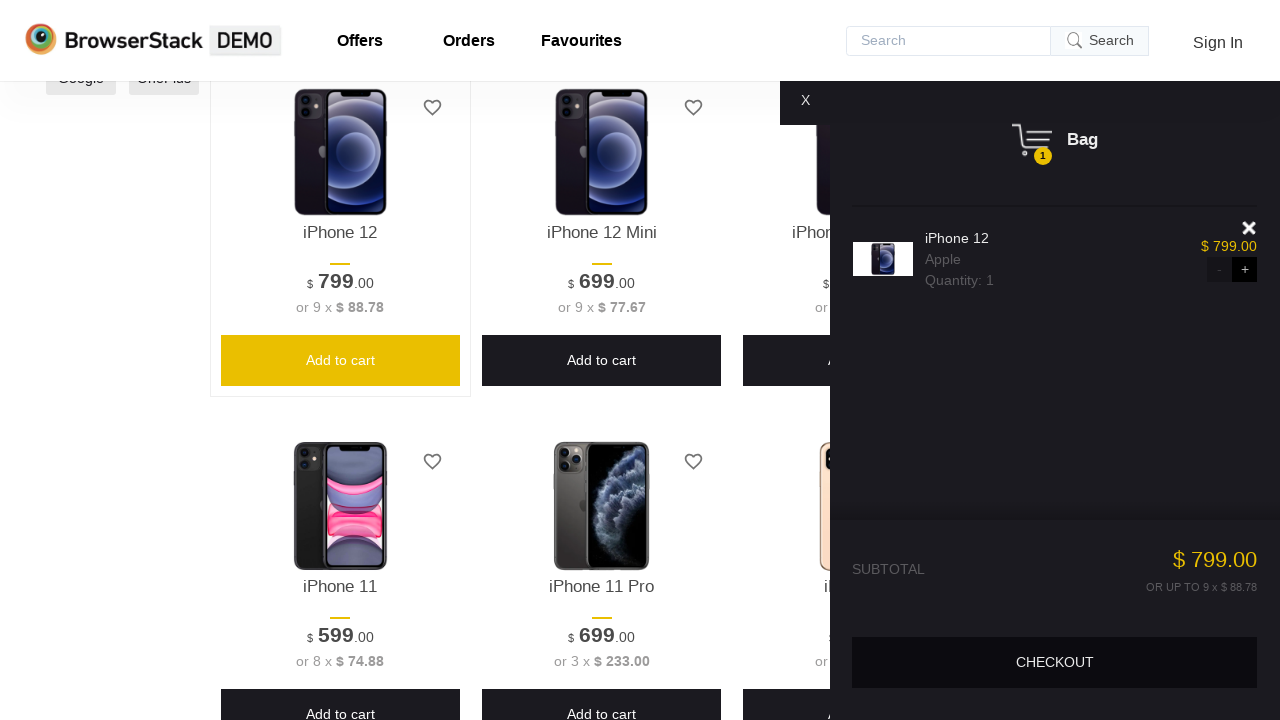